Tests double-click functionality by navigating to the Elements section, clicking on Buttons, and performing a double-click action to verify the message appears

Starting URL: https://demoqa.com/

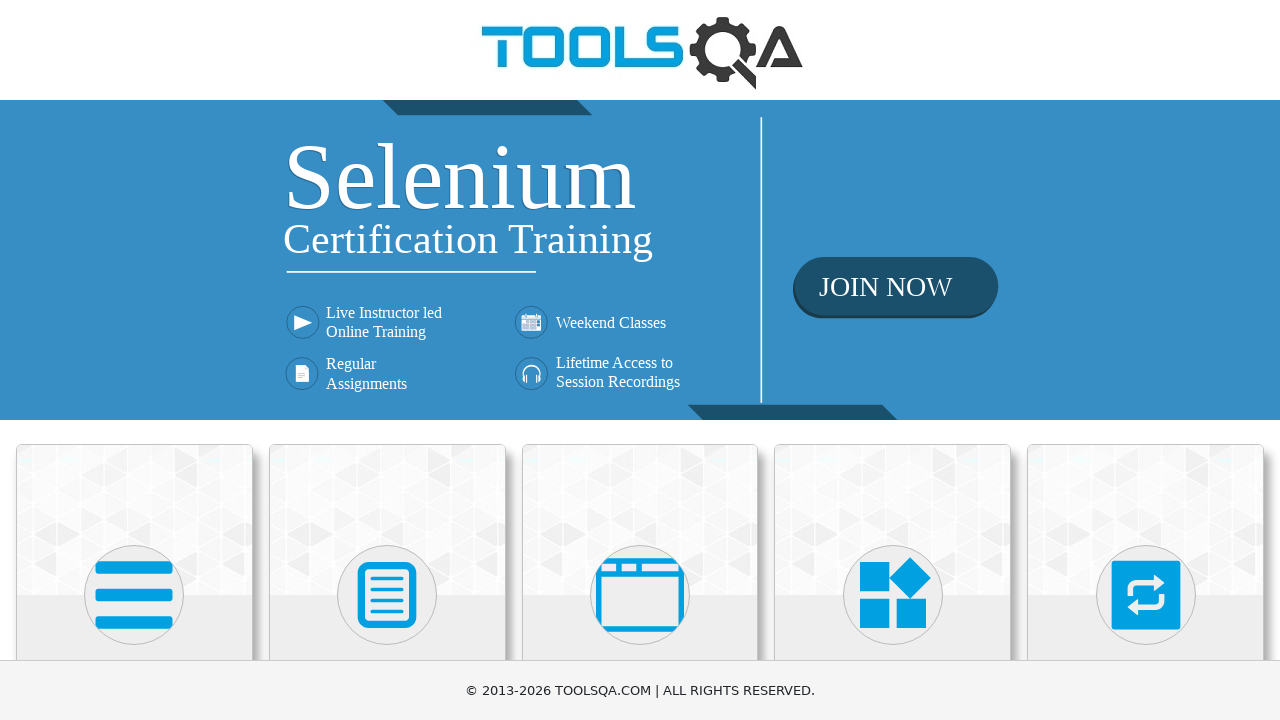

Clicked on Elements card at (134, 360) on xpath=//h5[text()='Elements']
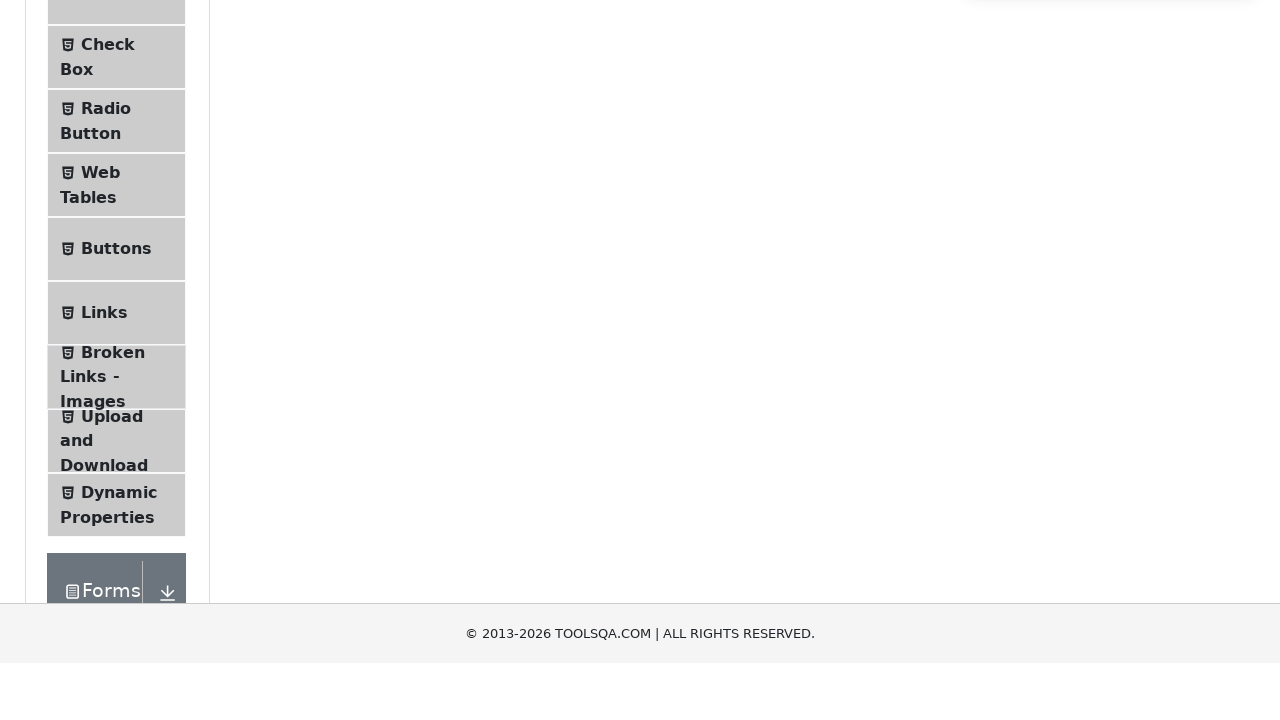

Clicked on Buttons menu item at (116, 517) on xpath=//span[@class='text' and text()='Buttons']
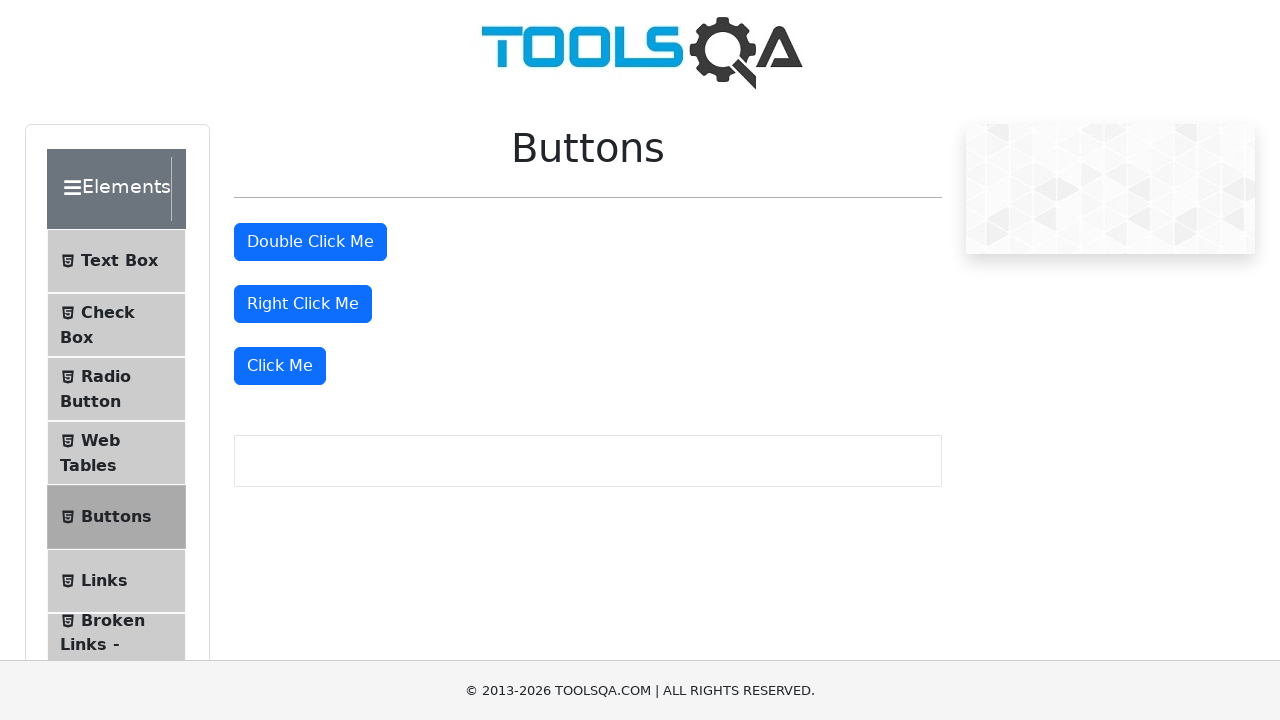

Performed double-click on the double-click button at (310, 242) on #doubleClickBtn
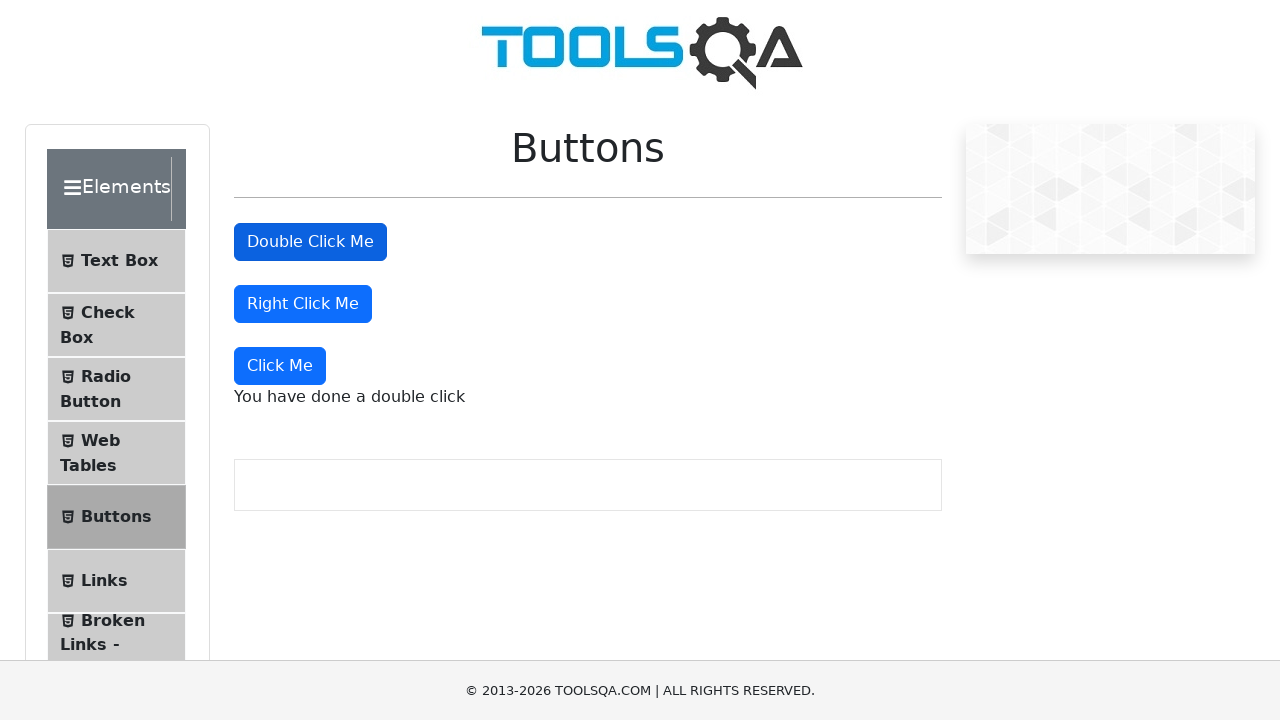

Verified double-click success message appeared
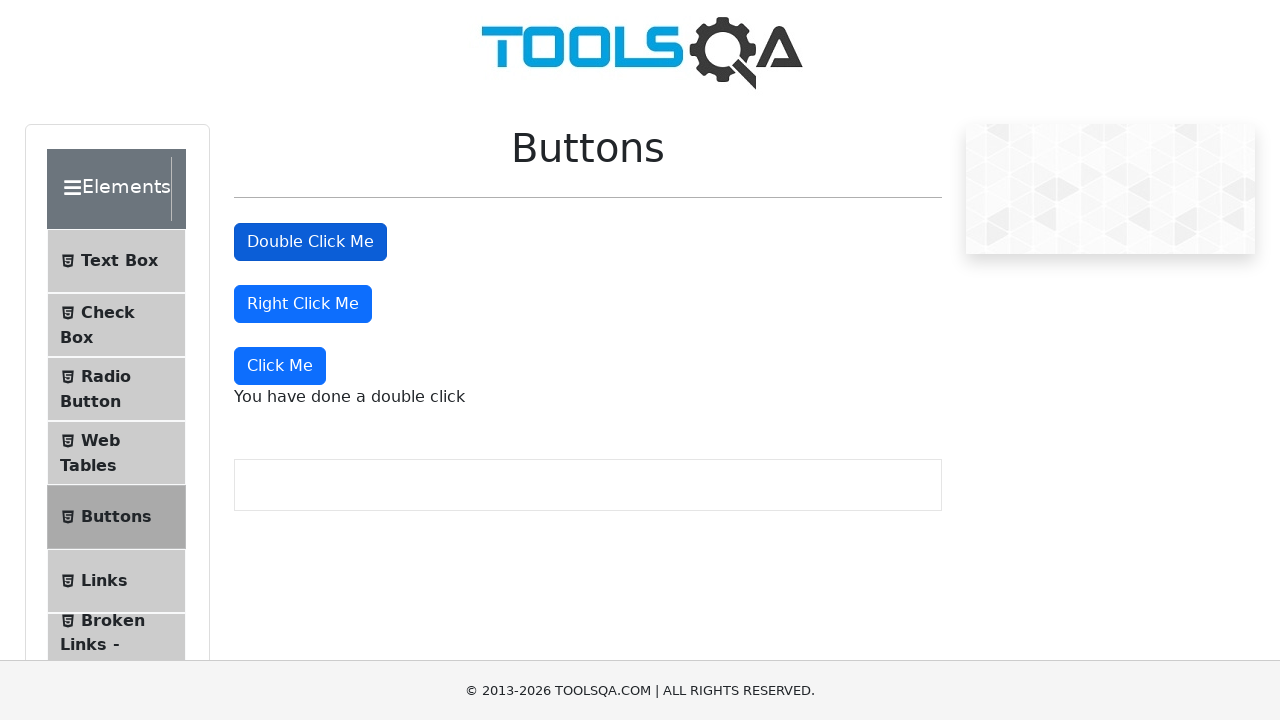

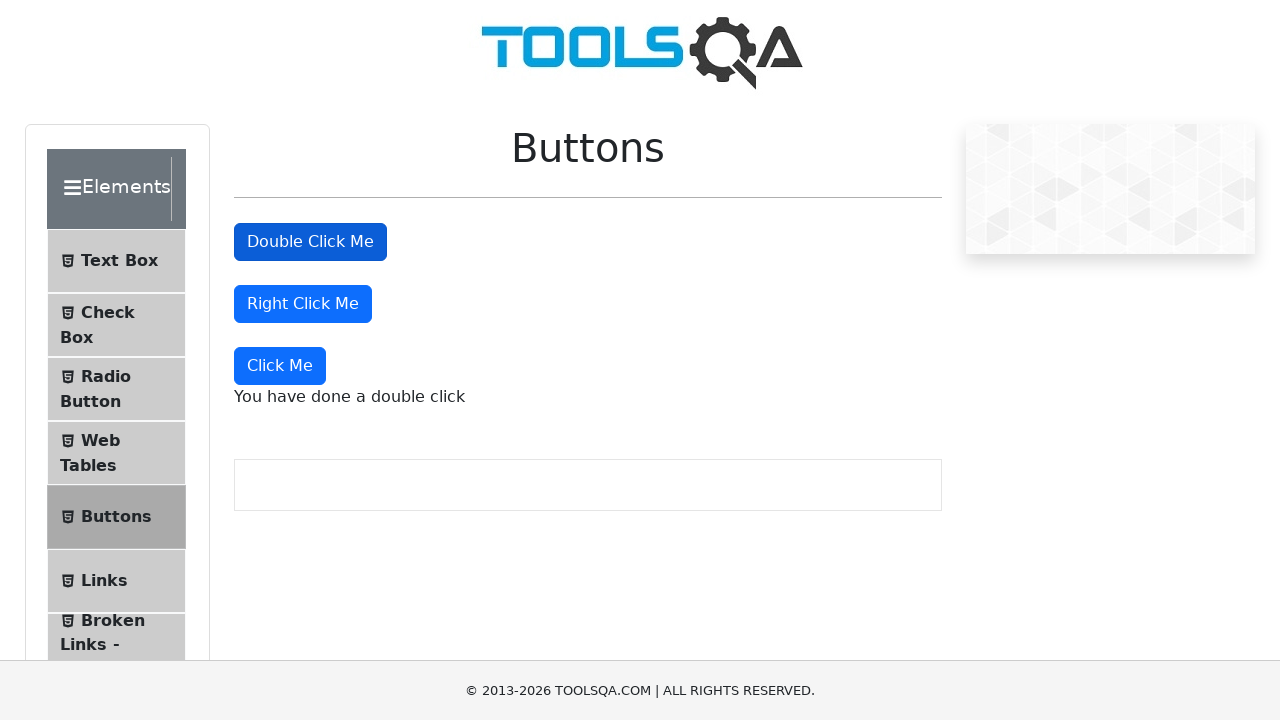